Demonstrates drag and drop by offset coordinates from draggable element

Starting URL: https://crossbrowsertesting.github.io/drag-and-drop

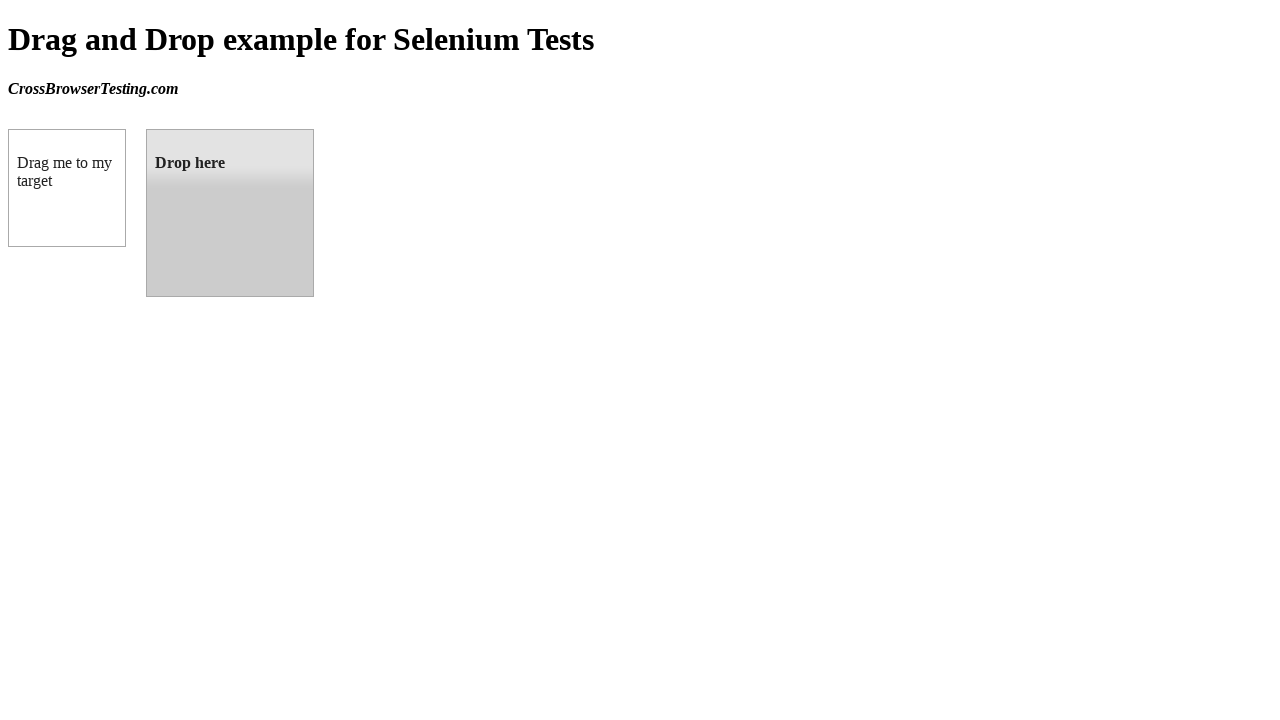

Located draggable element with id 'draggable'
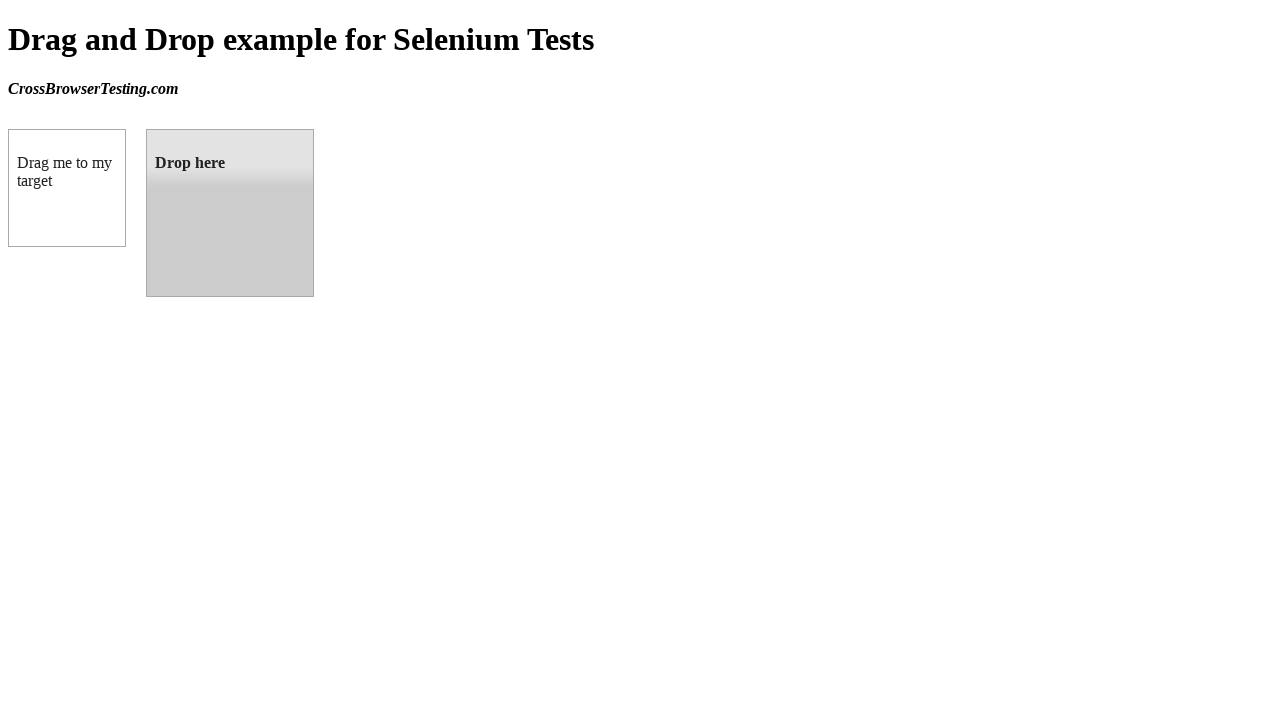

Located droppable element with id 'droppable'
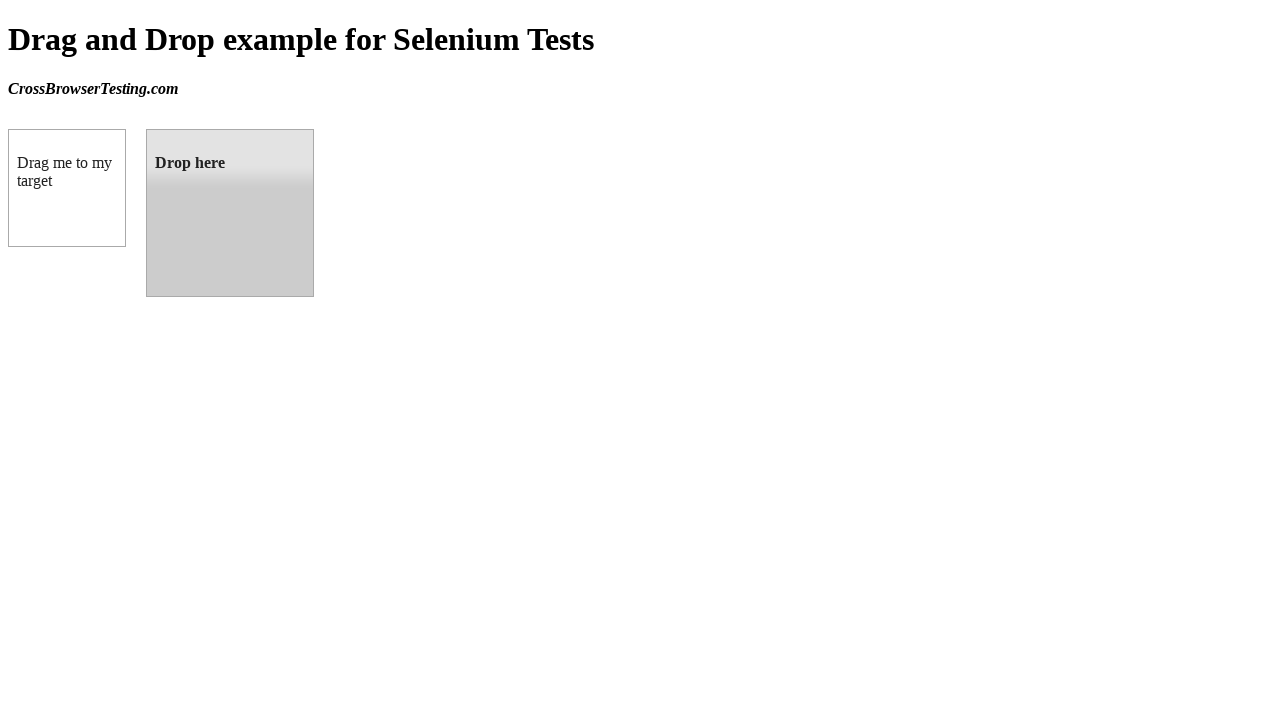

Retrieved bounding box of target element
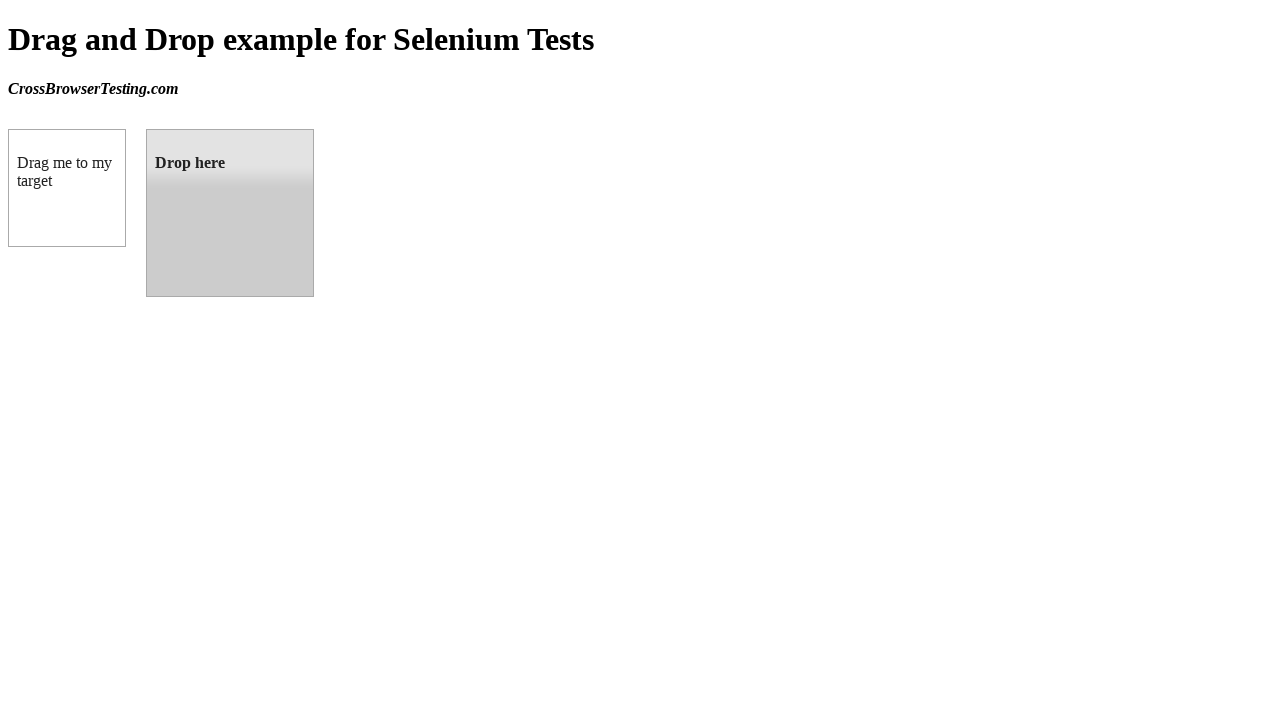

Dragged source element to target element position at (230, 213)
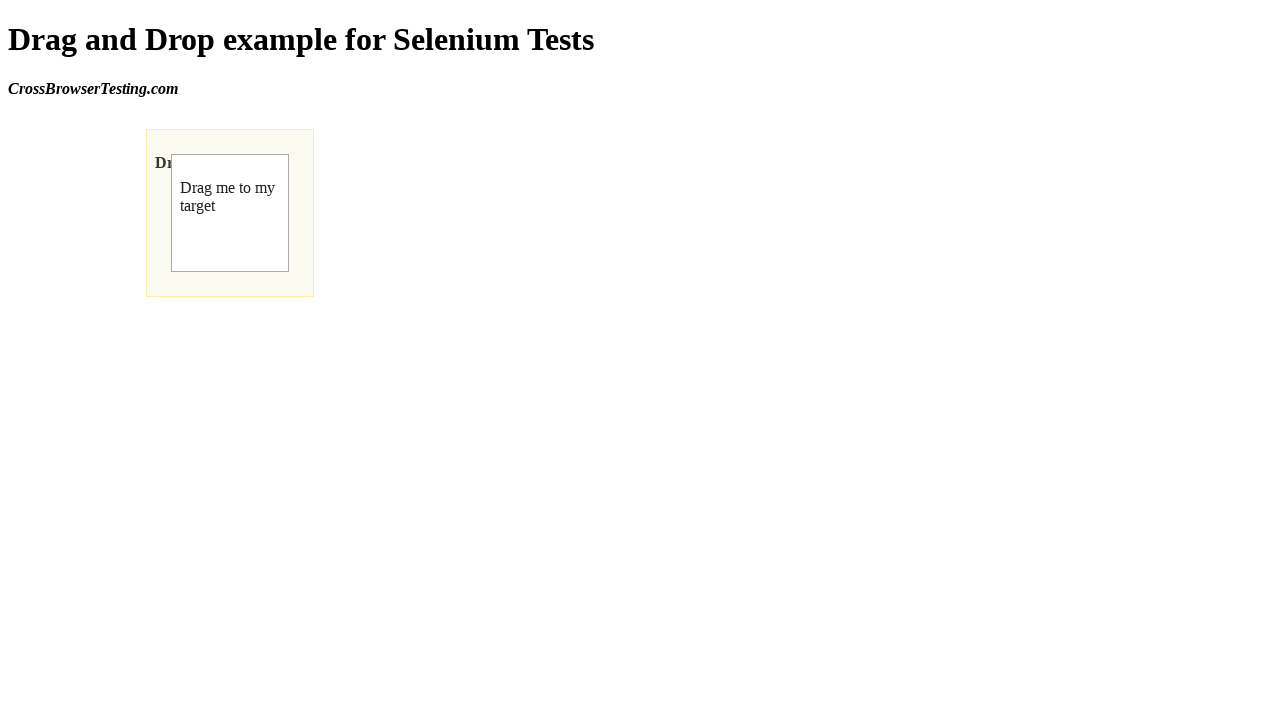

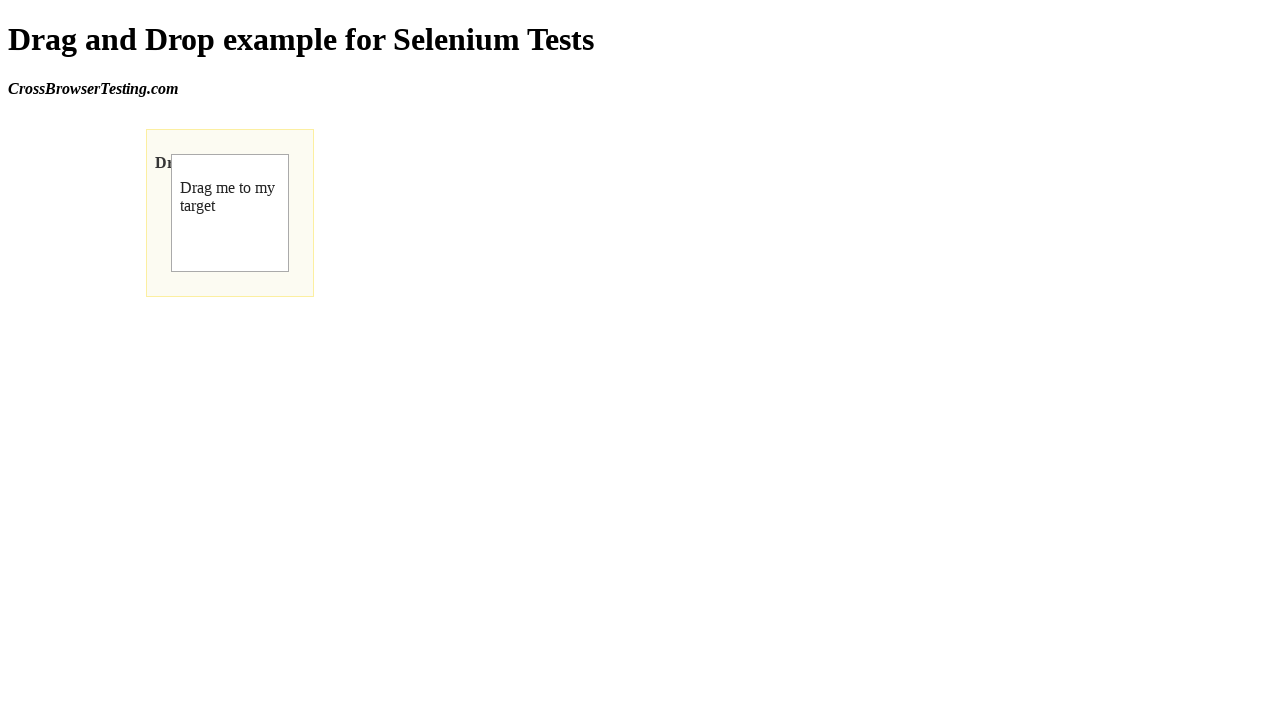